Tests the search functionality on python.org by entering "pycon" in the search box and submitting the search form, then verifying results are found.

Starting URL: https://www.python.org

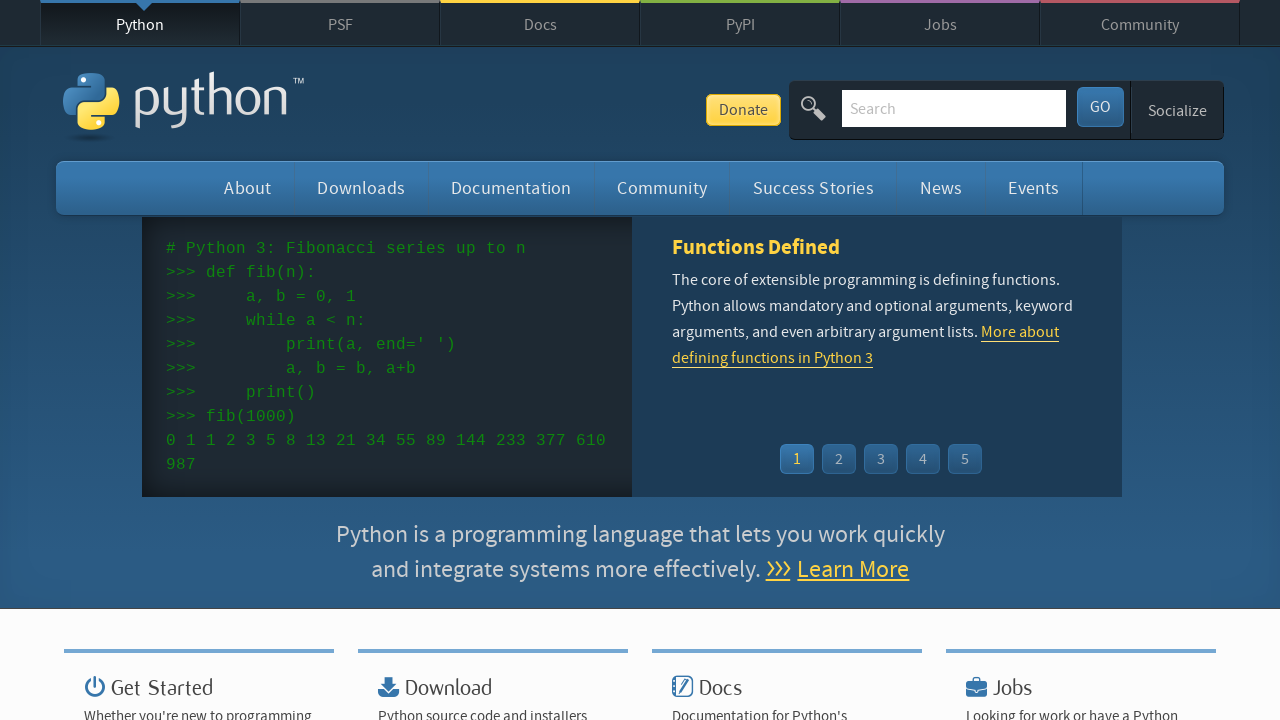

Filled search box with 'pycon' on input[name='q']
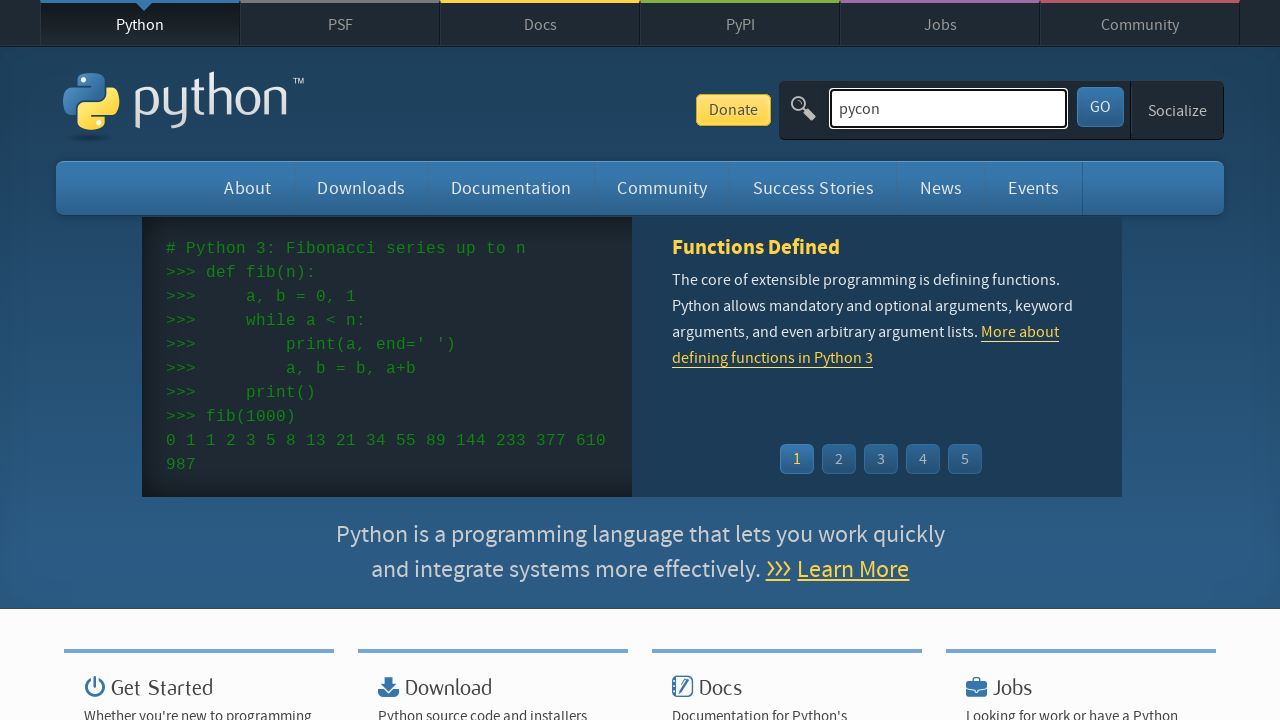

Pressed Enter to submit search form on input[name='q']
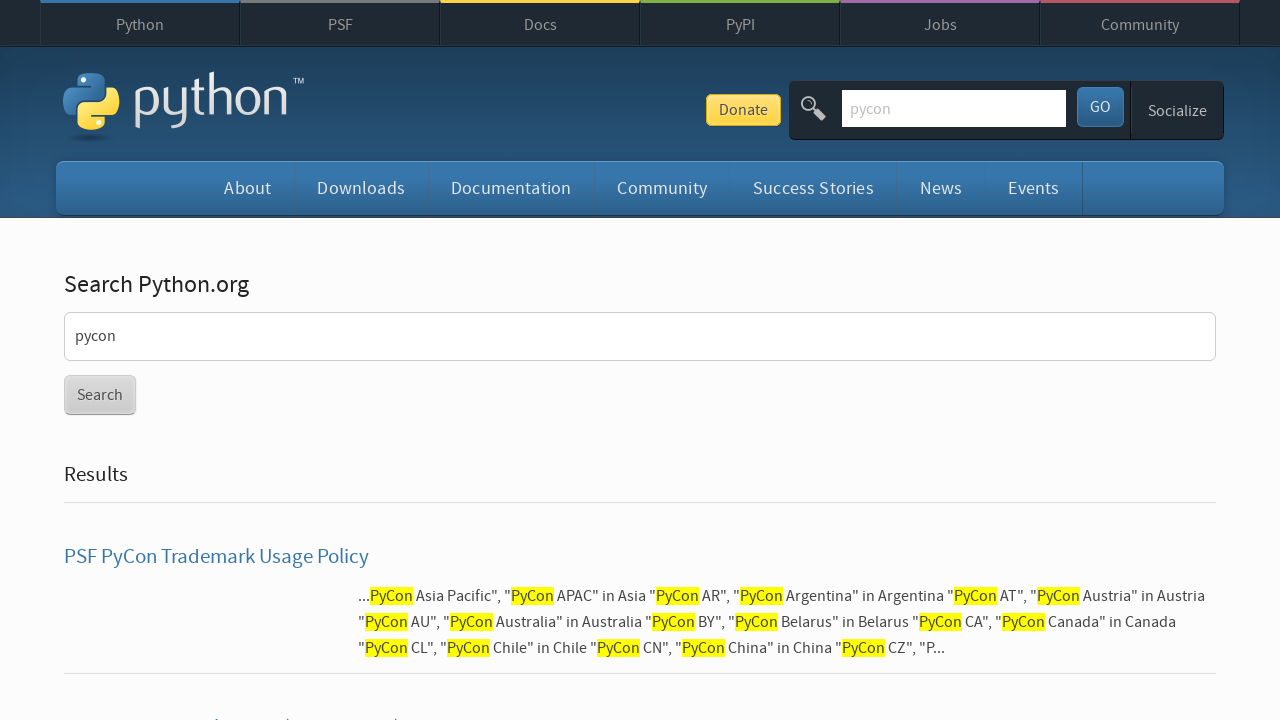

Search results loaded successfully
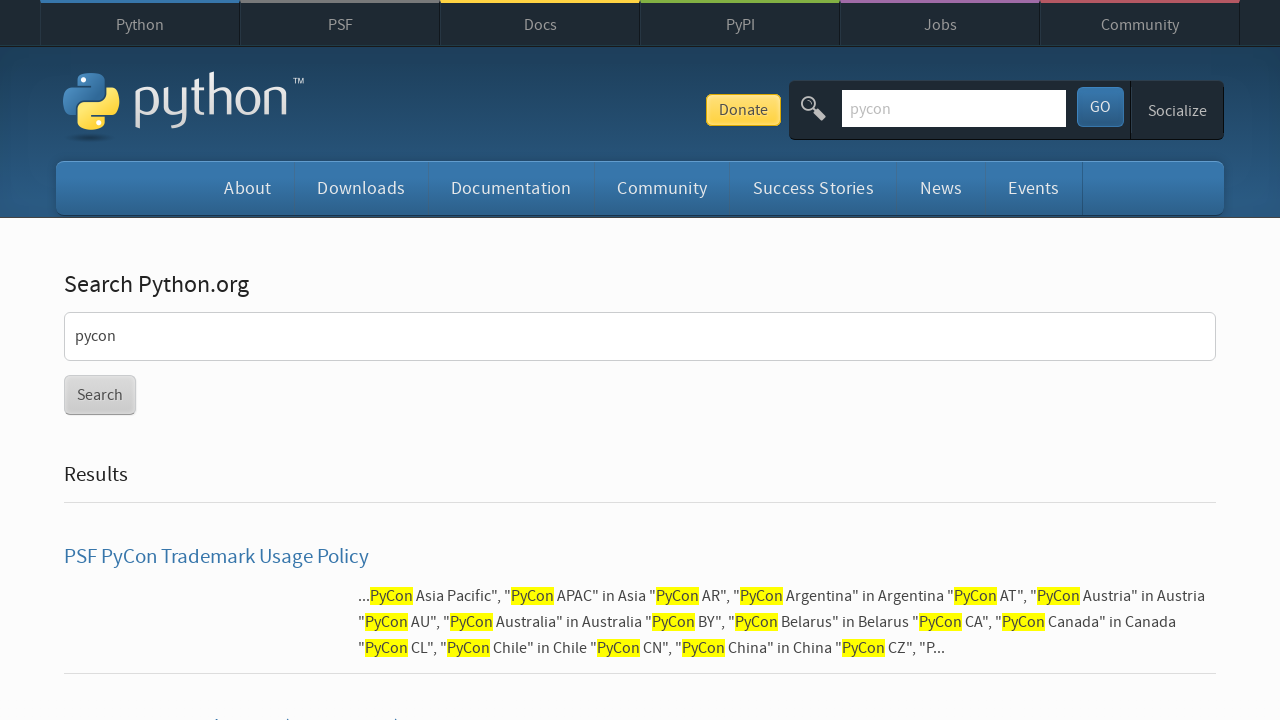

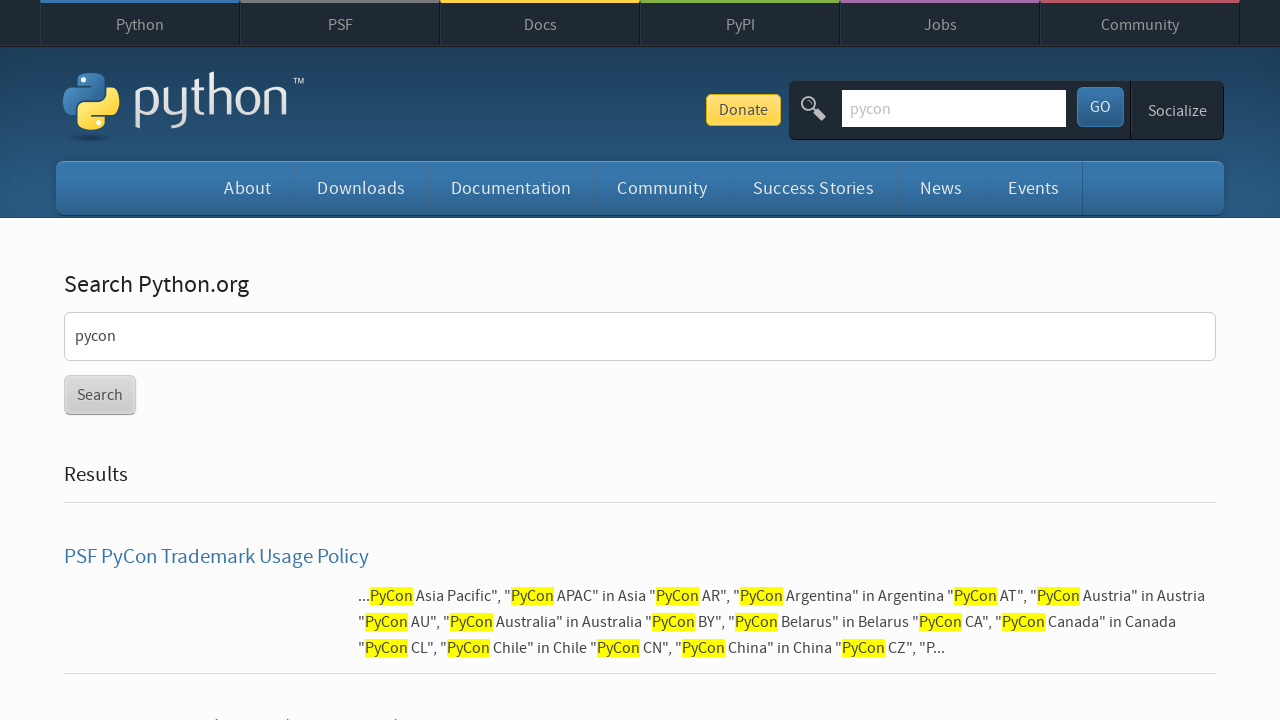